Navigates to Python documentation and clicks on the Global module index link to test navigation functionality

Starting URL: https://docs.python.org/3/

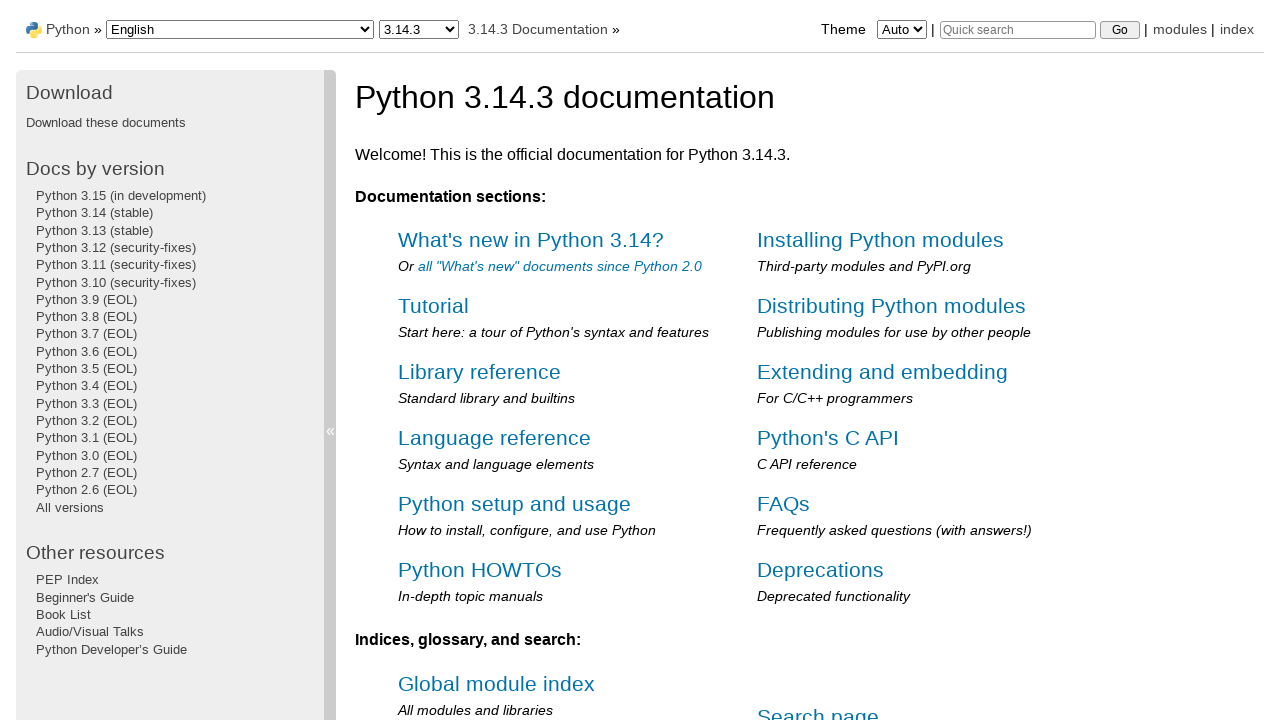

Navigated to Python documentation homepage
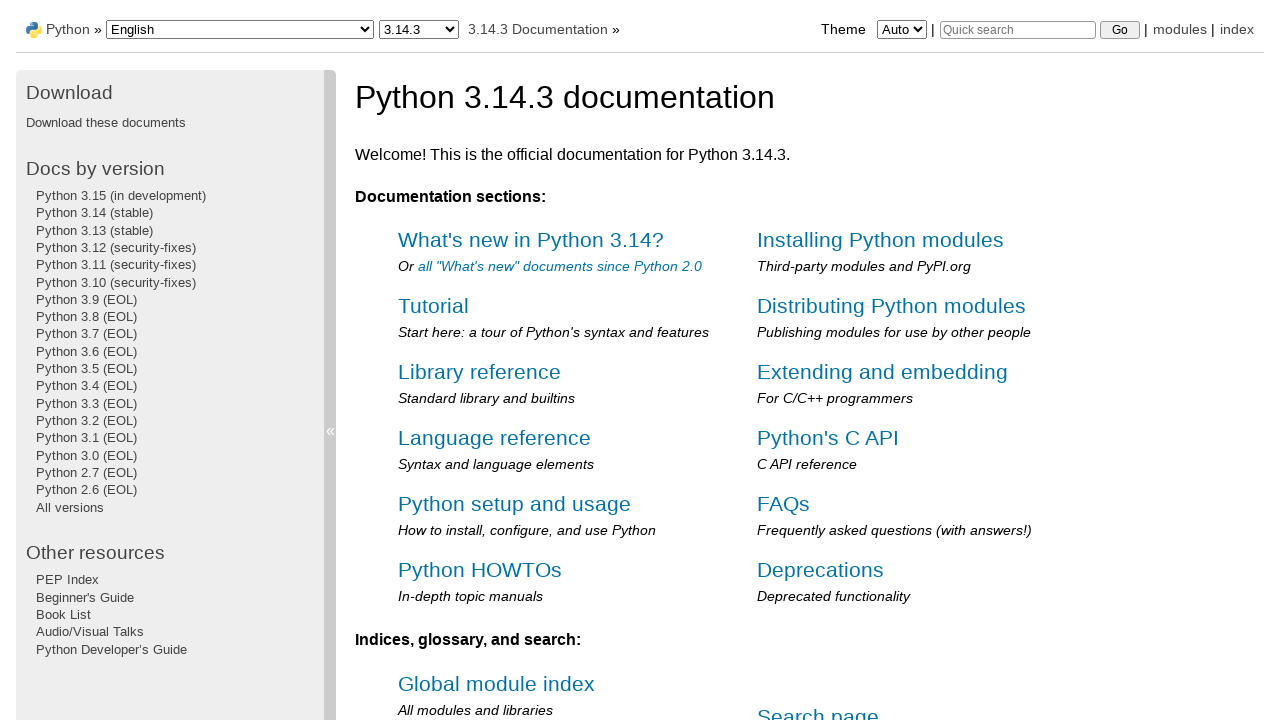

Clicked on Global module index link at (497, 683) on text=Global module index
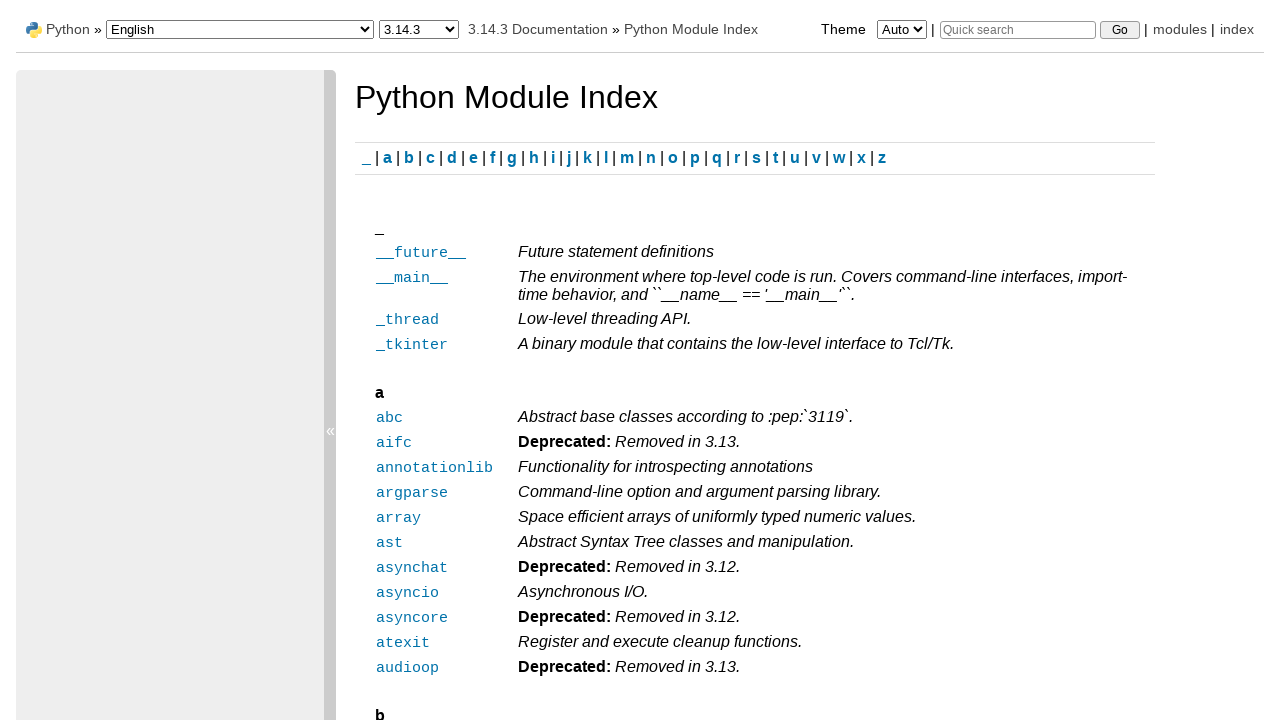

Page navigation completed and network idle
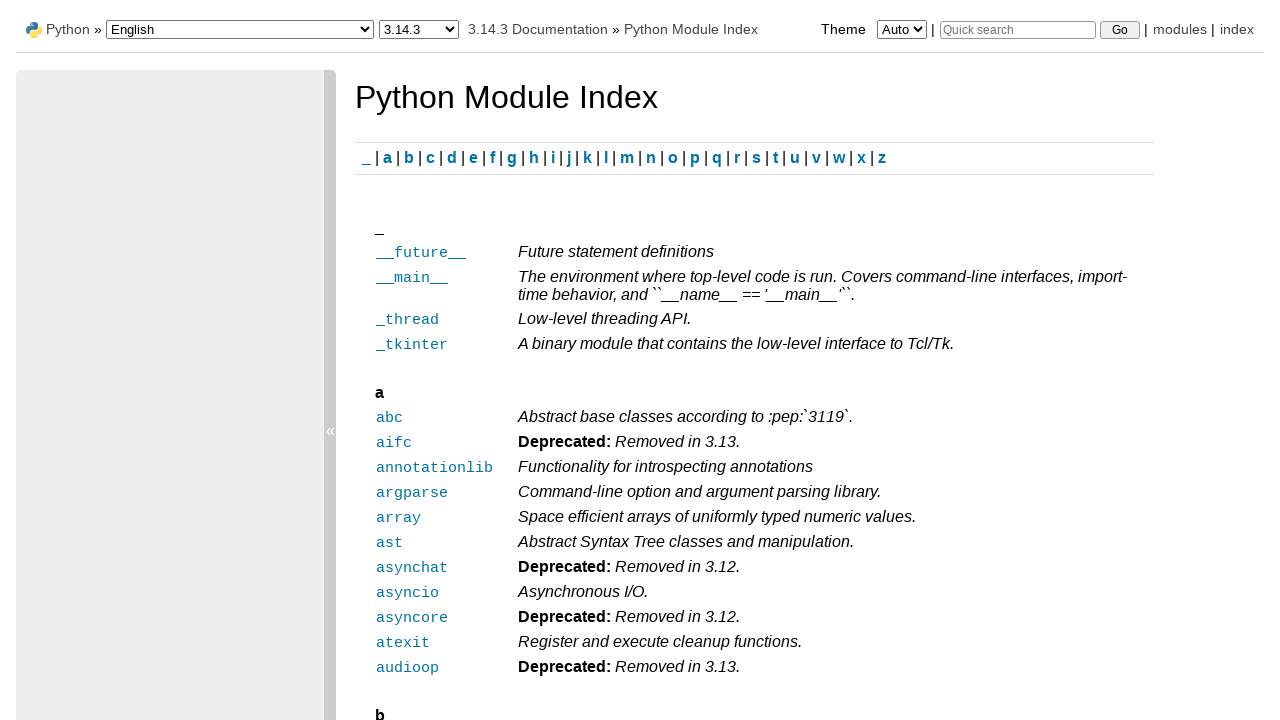

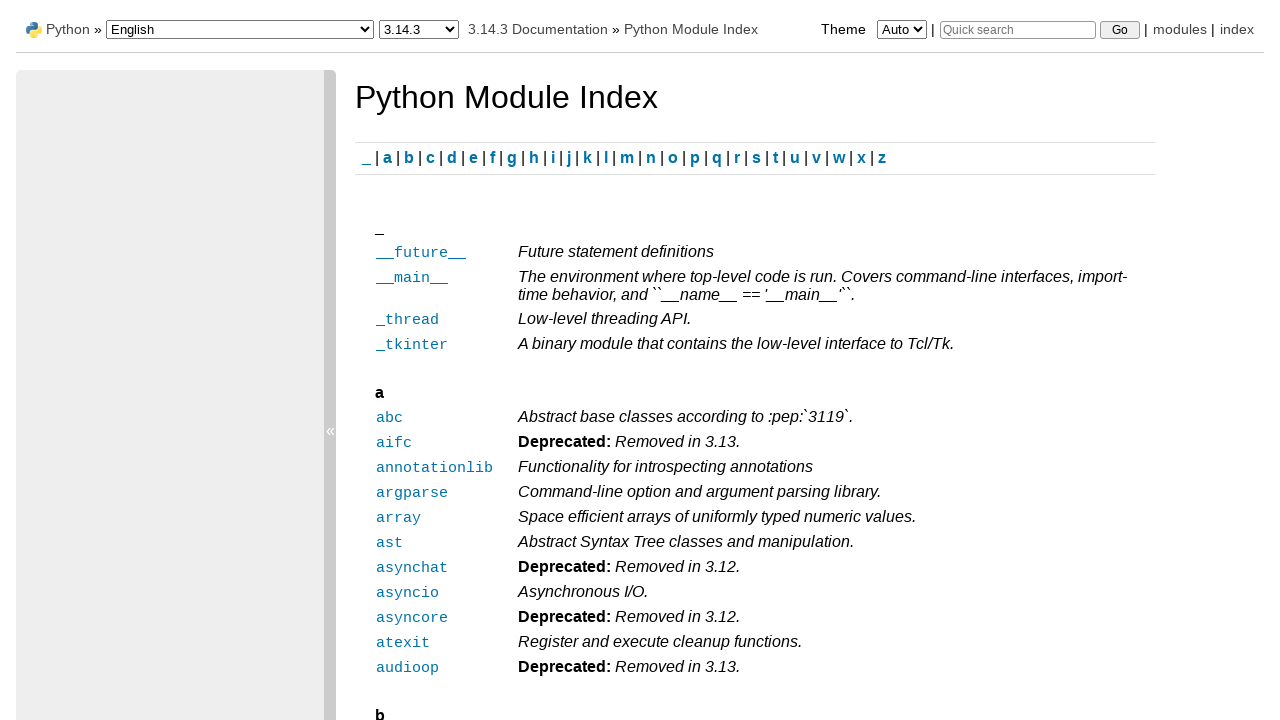